Tests clicking on a link that opens a popup window on the omayo test page

Starting URL: https://omayo.blogspot.com/

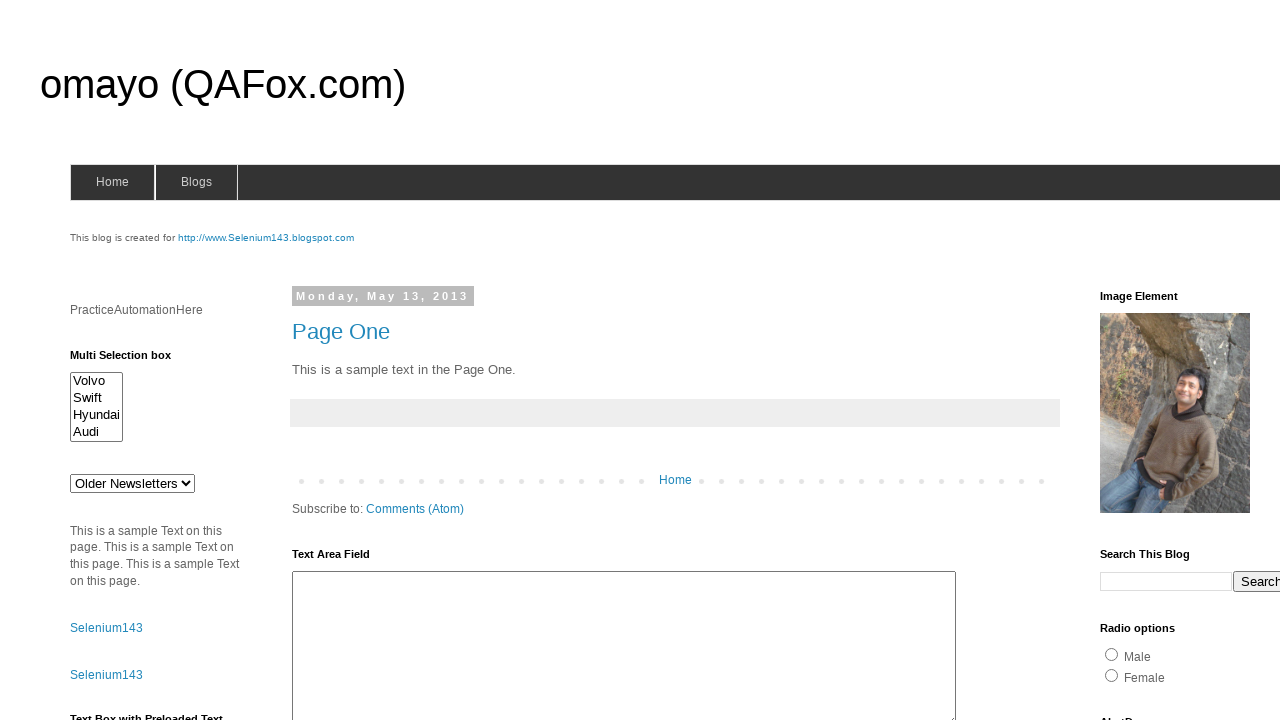

Clicked on link to open popup window at (132, 360) on xpath=//a[.='Open a popup window']
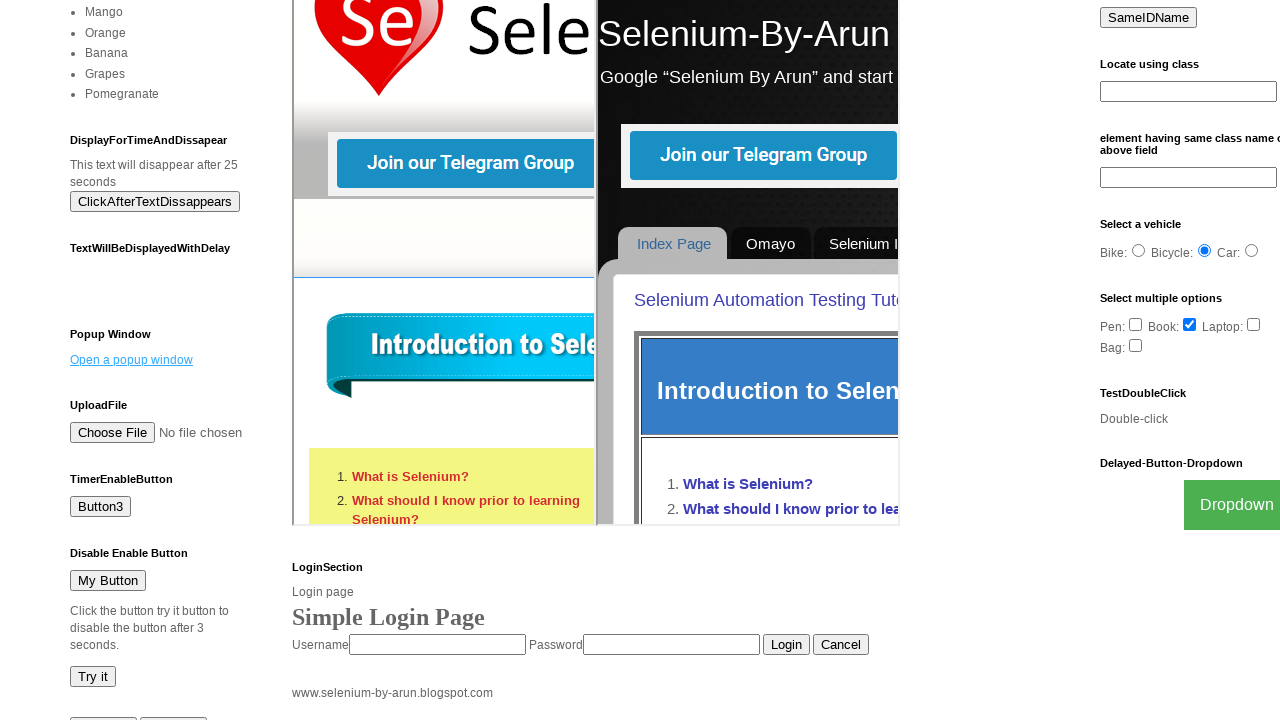

Waited for popup window to open
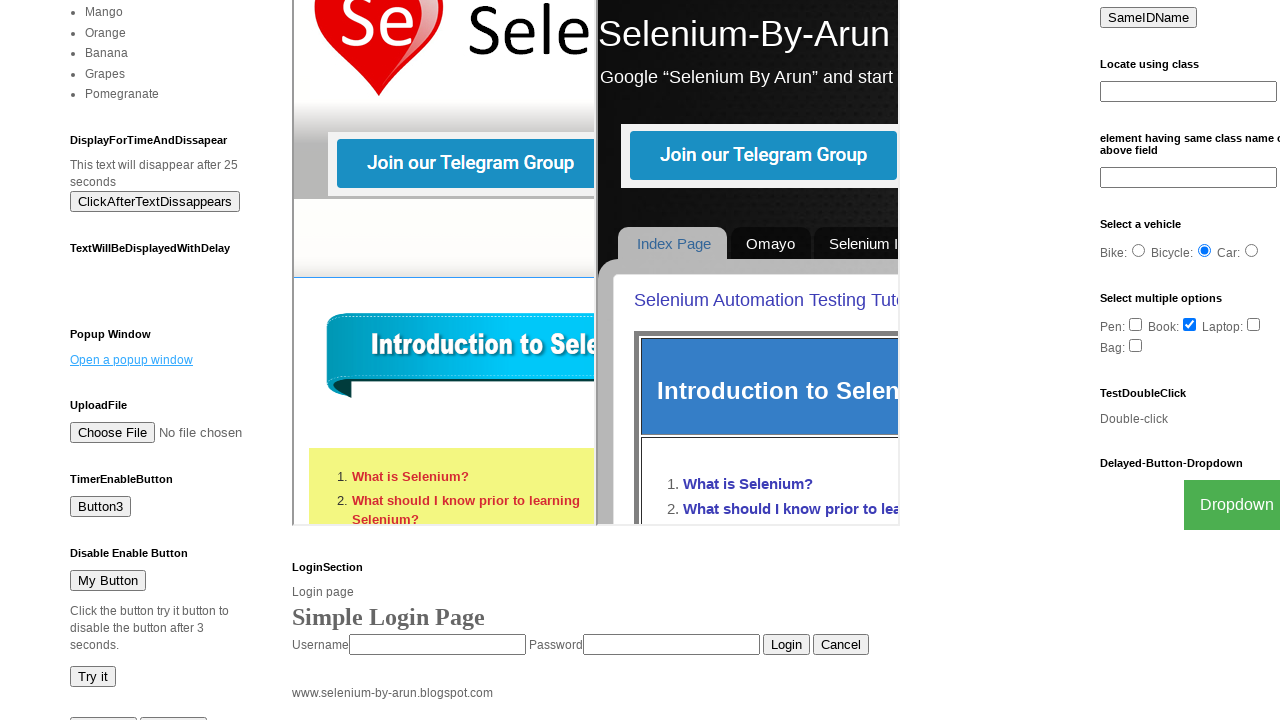

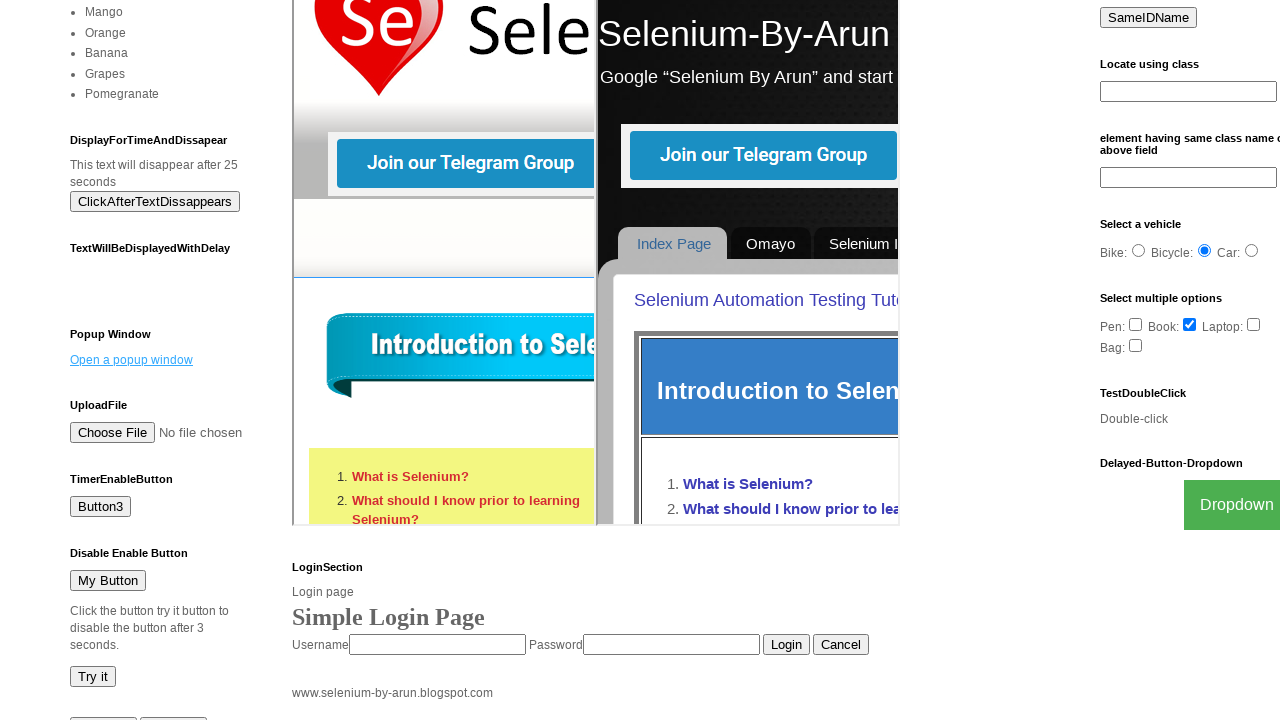